Tests drag and drop functionality by dragging column A to column B and verifying the columns swap positions

Starting URL: https://the-internet.herokuapp.com/drag_and_drop

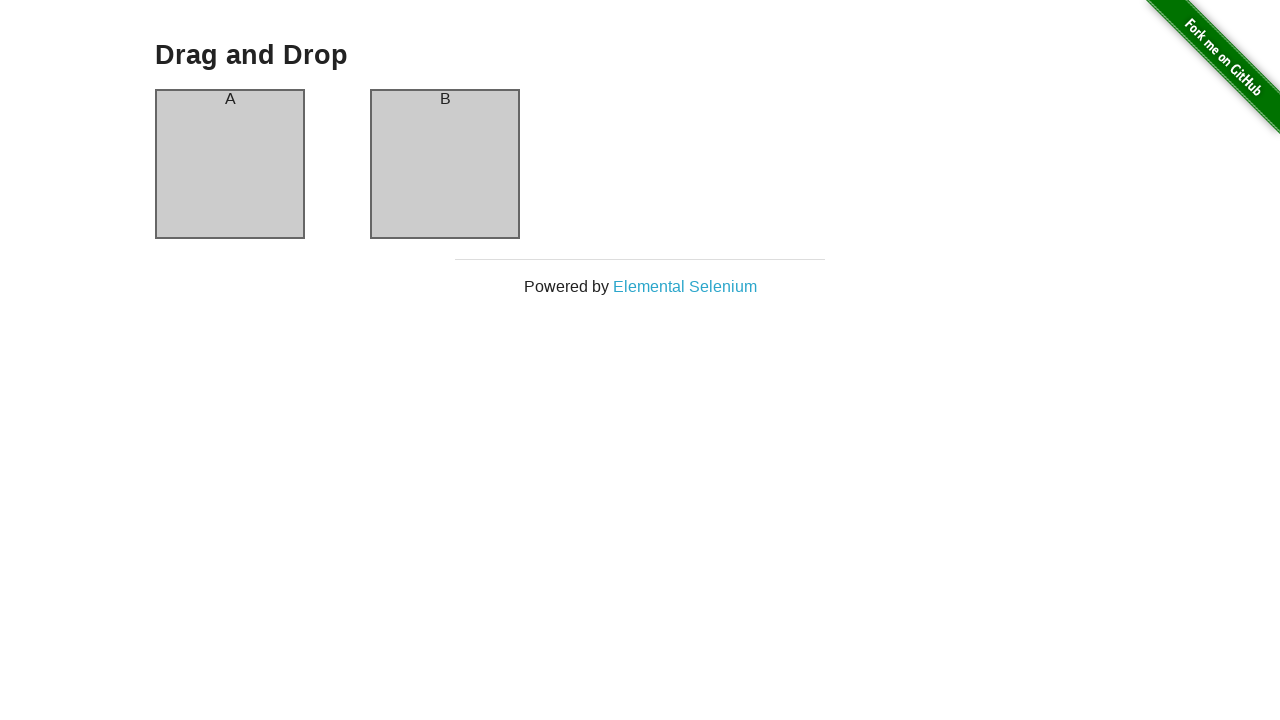

Dragged column A to column B at (445, 164)
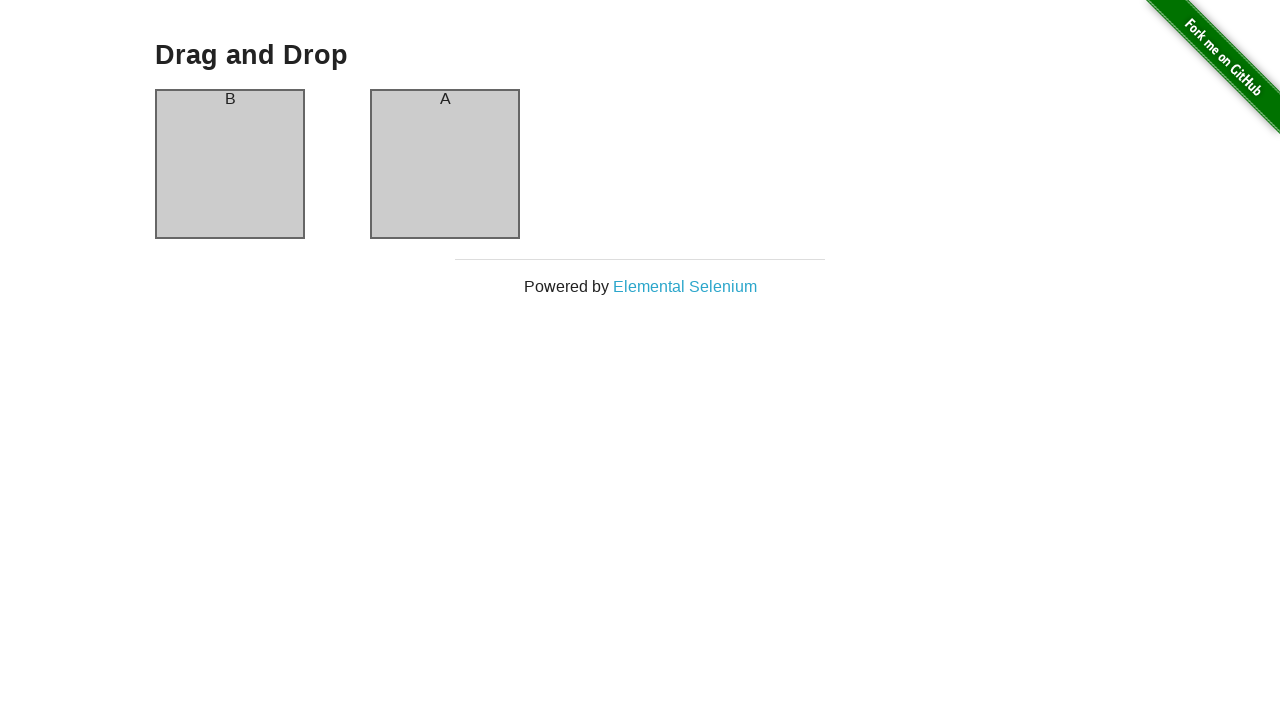

Verified column A now contains 'B' text
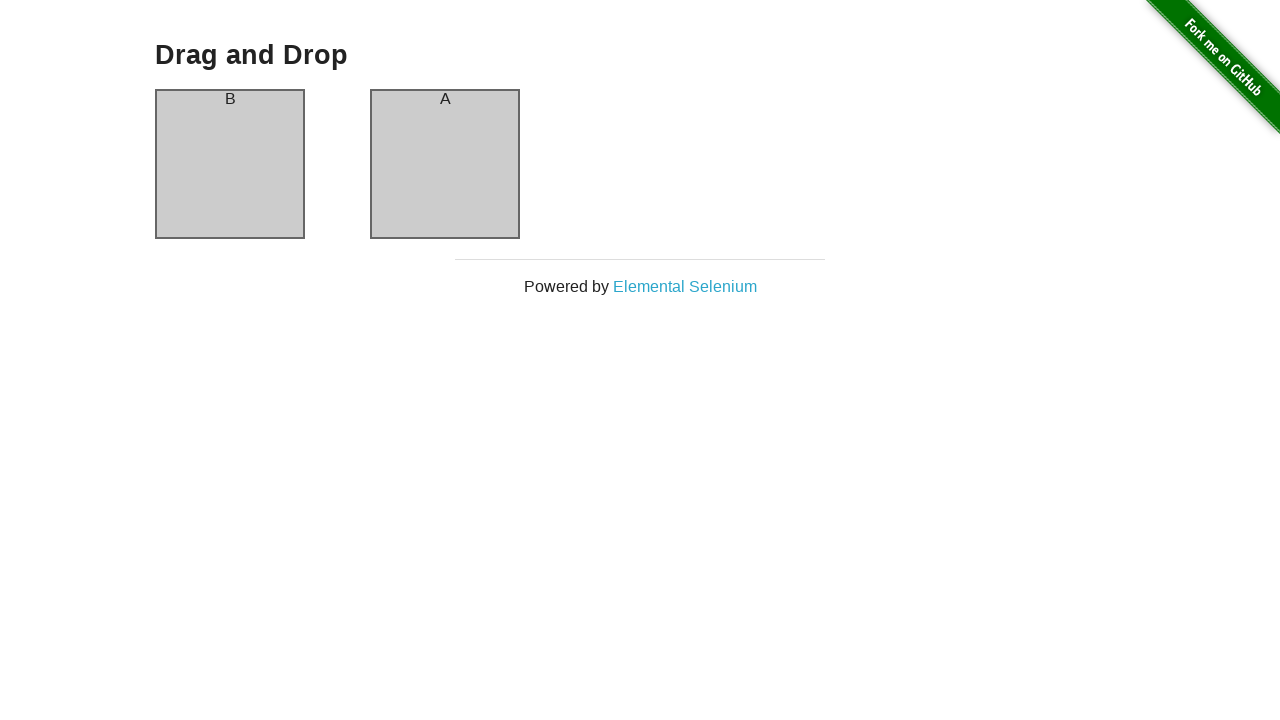

Verified column B now contains 'A' text
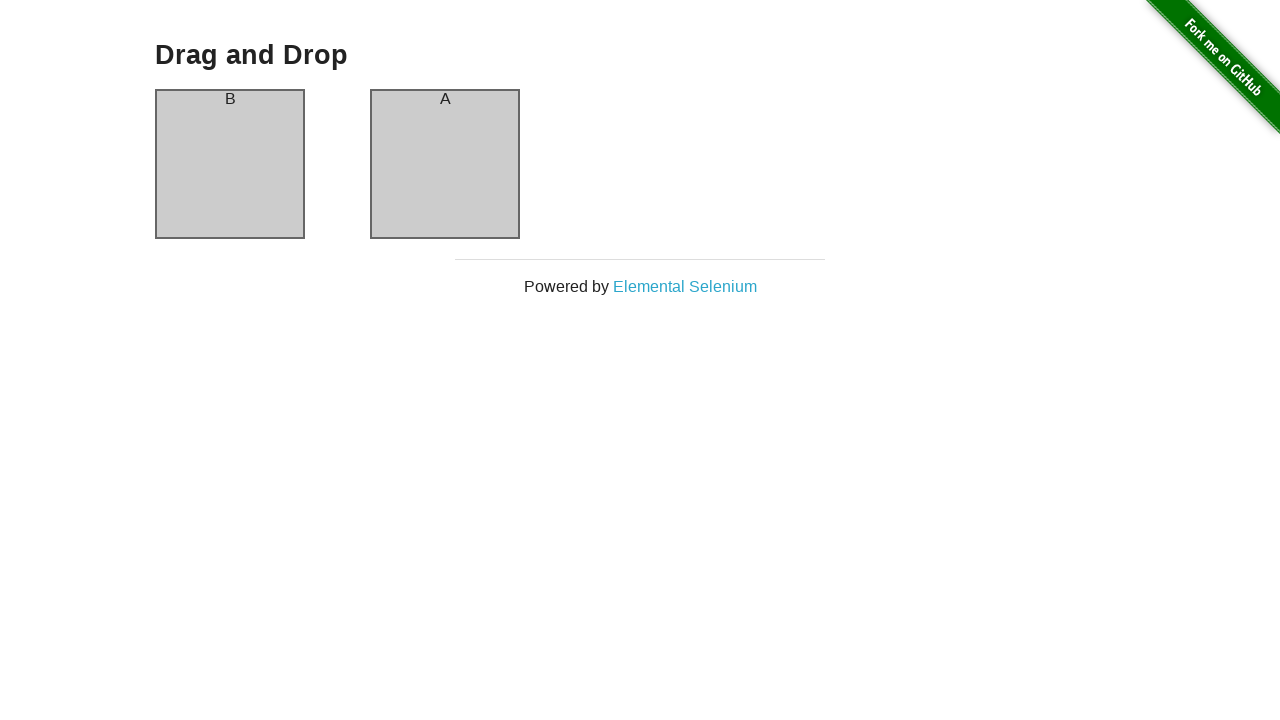

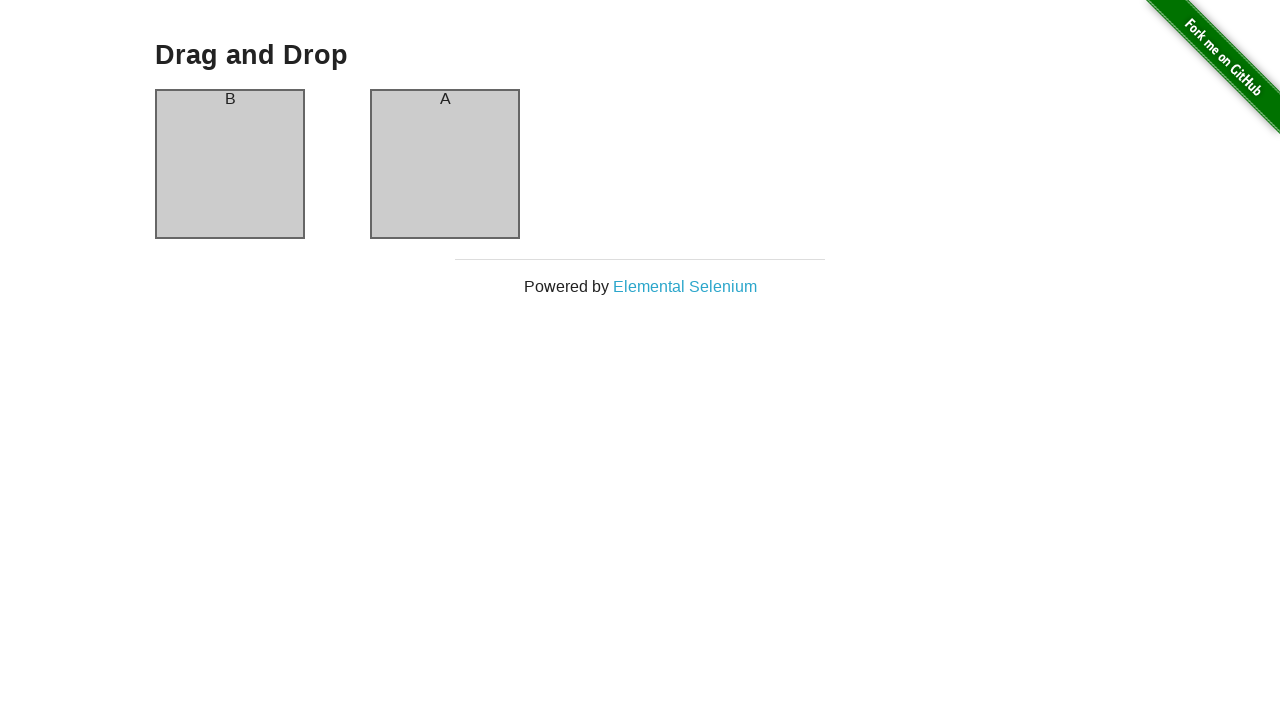